Tests finding a link by its calculated text value, clicking it, then filling out a multi-field form with personal information (first name, last name, city, country) and submitting it.

Starting URL: http://suninjuly.github.io/find_link_text

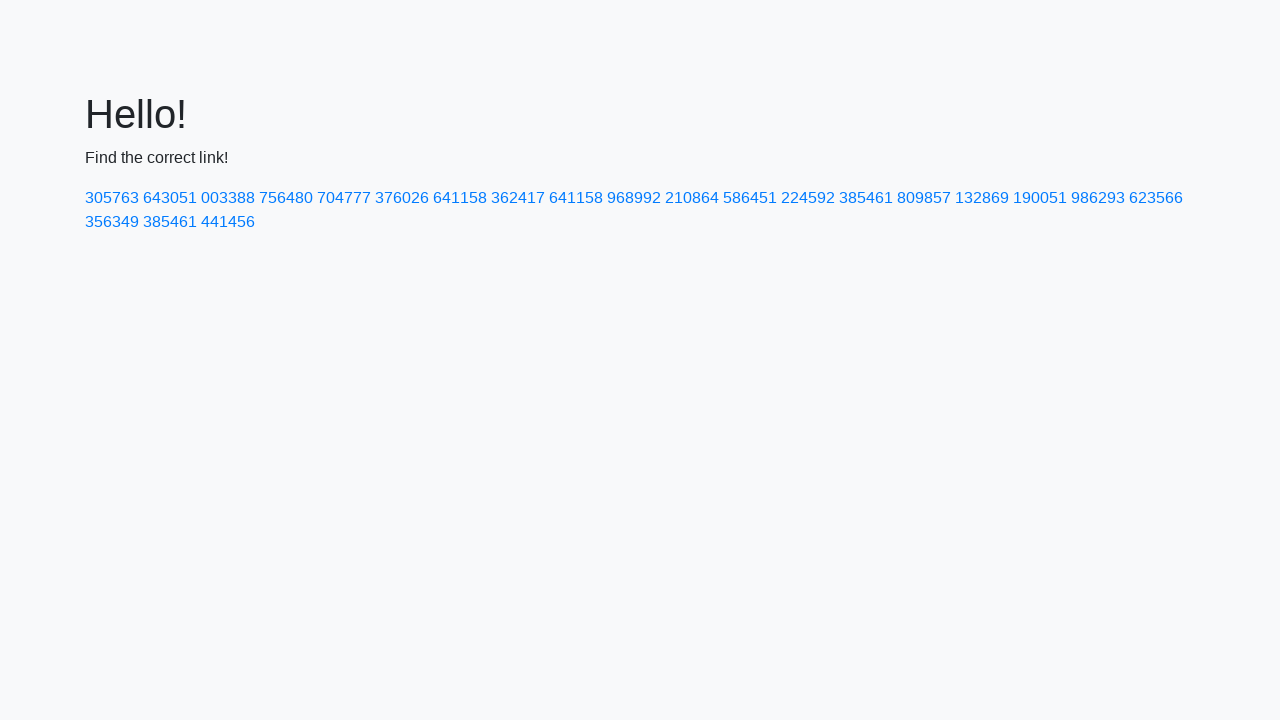

Calculated link text value using math expression: 224592
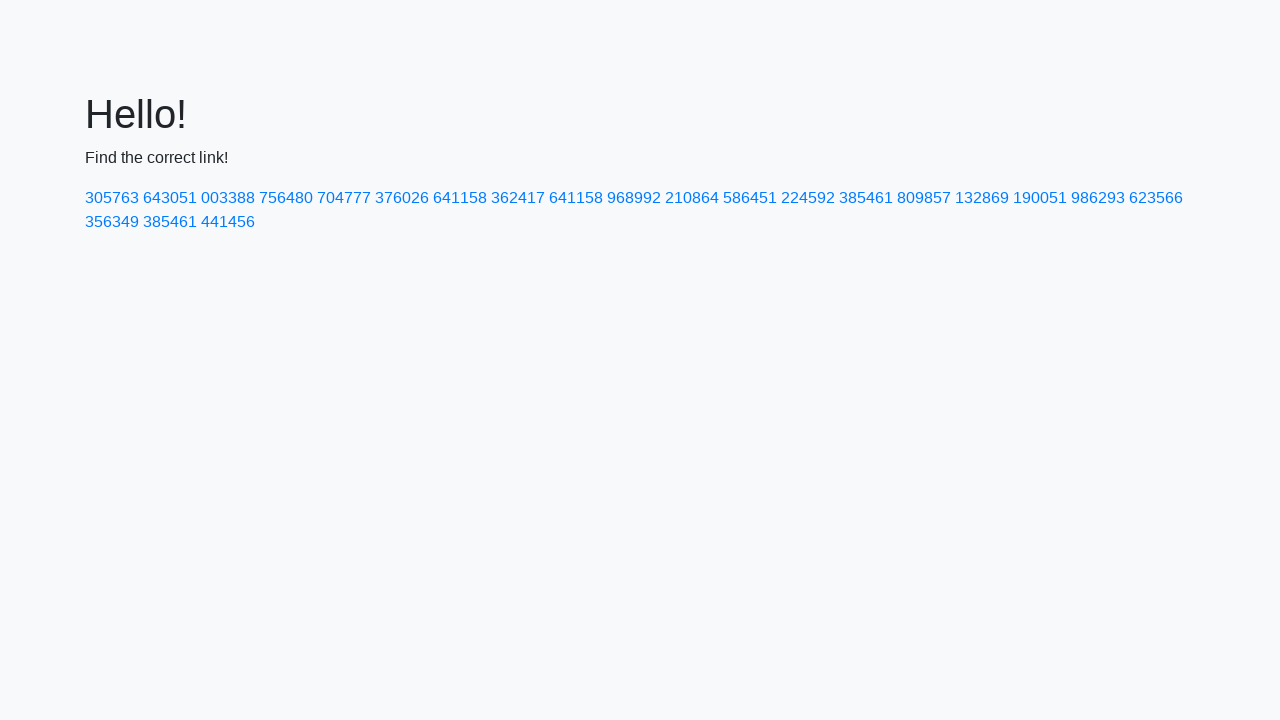

Clicked link with calculated text '224592' at (808, 198) on text=224592
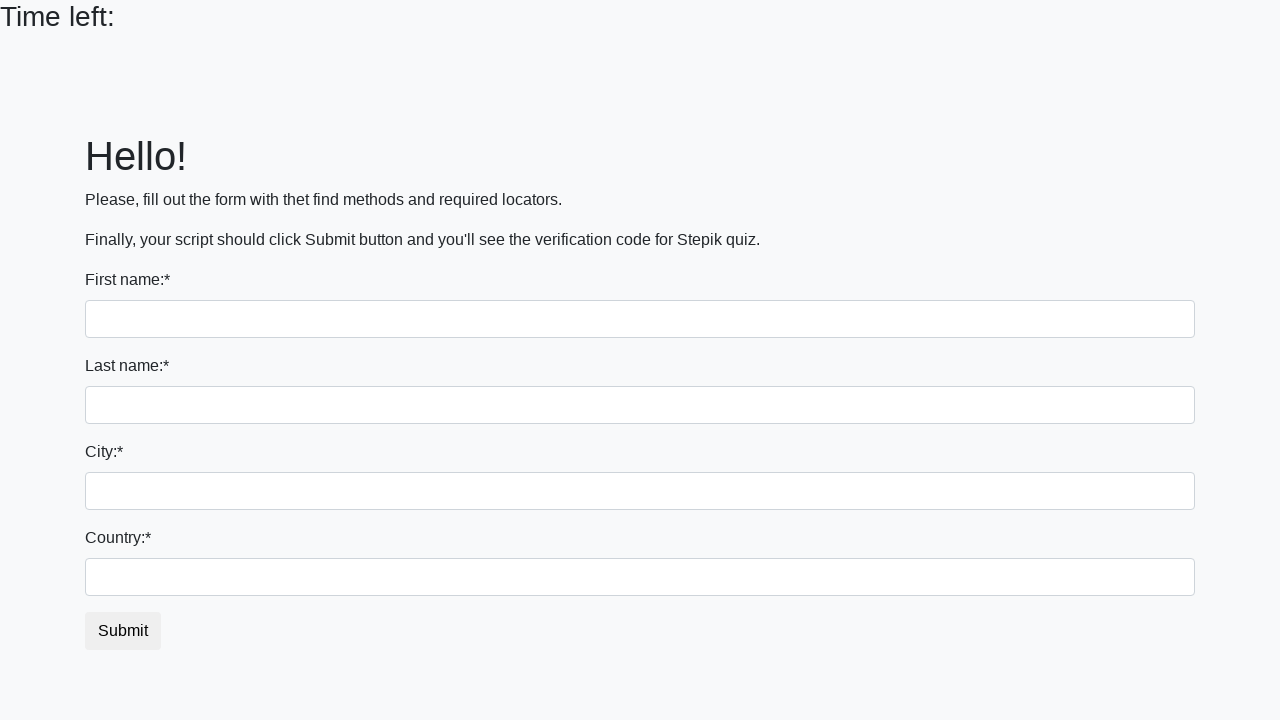

Filled first name field with 'Ivan' on input
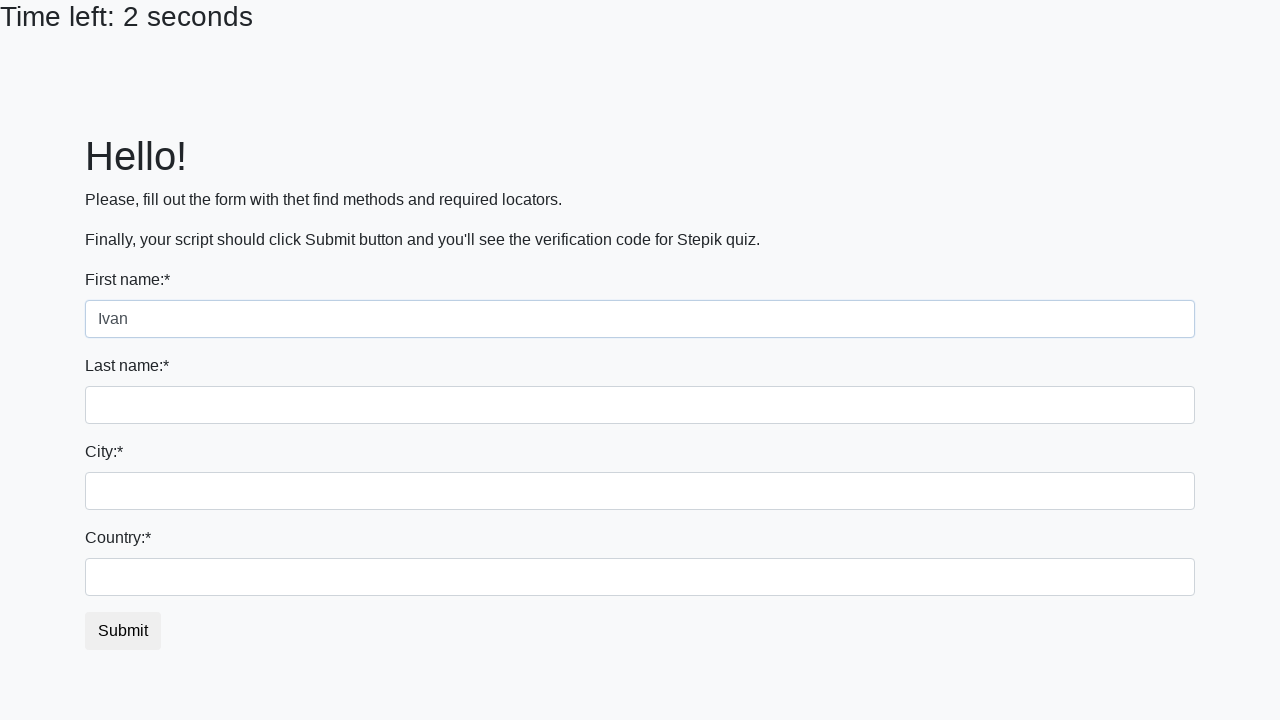

Filled last name field with 'Petrov' on input[name='last_name']
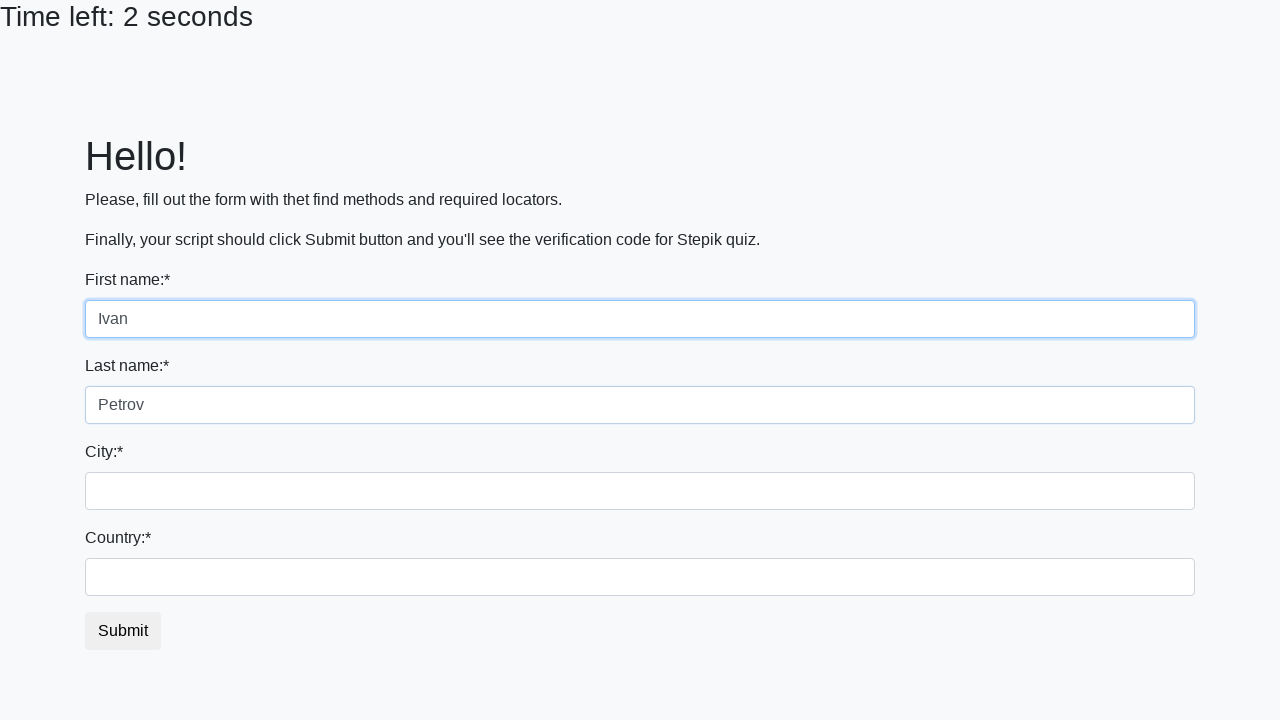

Filled city field with 'Smolensk' on .form-control.city
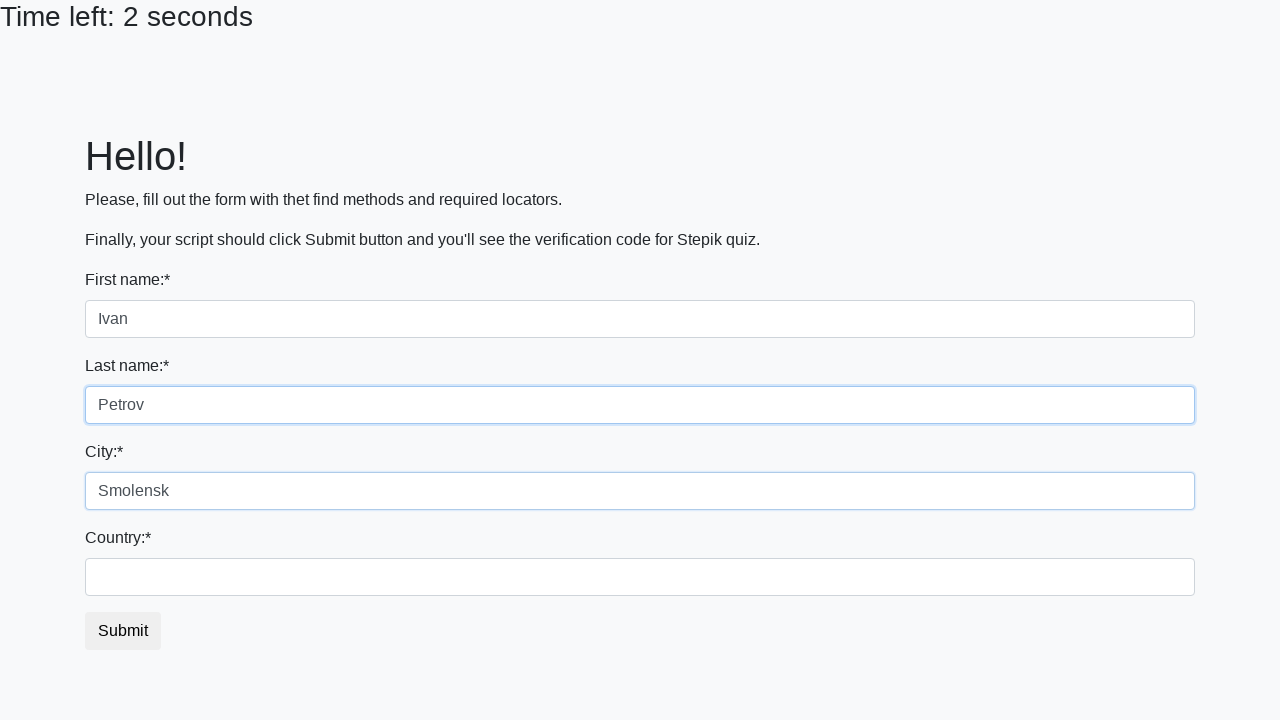

Filled country field with 'Russia' on #country
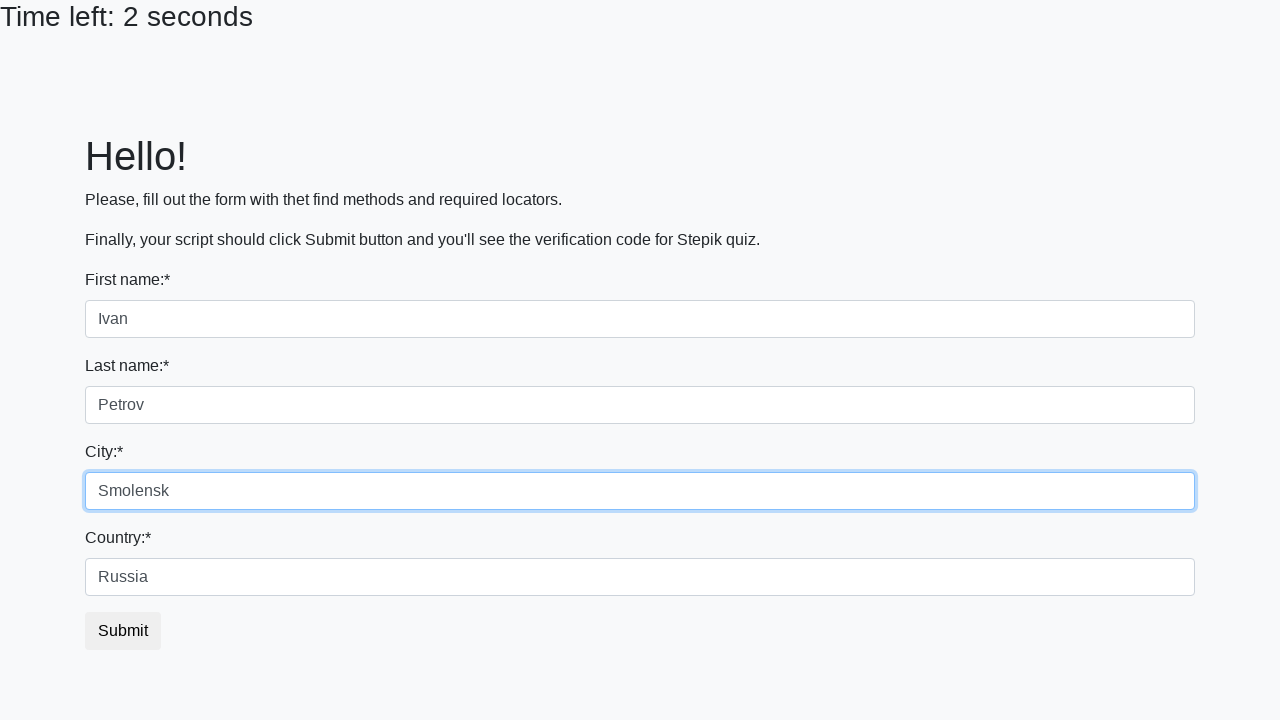

Clicked submit button to submit form at (123, 631) on button.btn
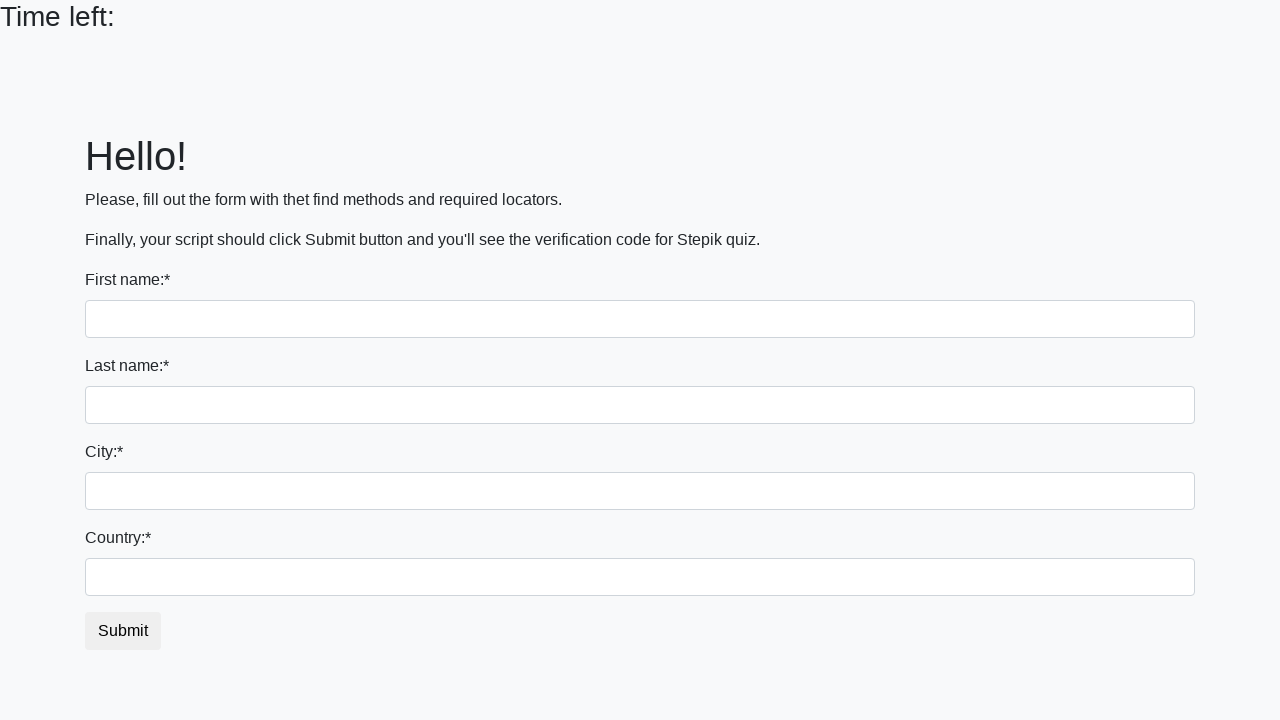

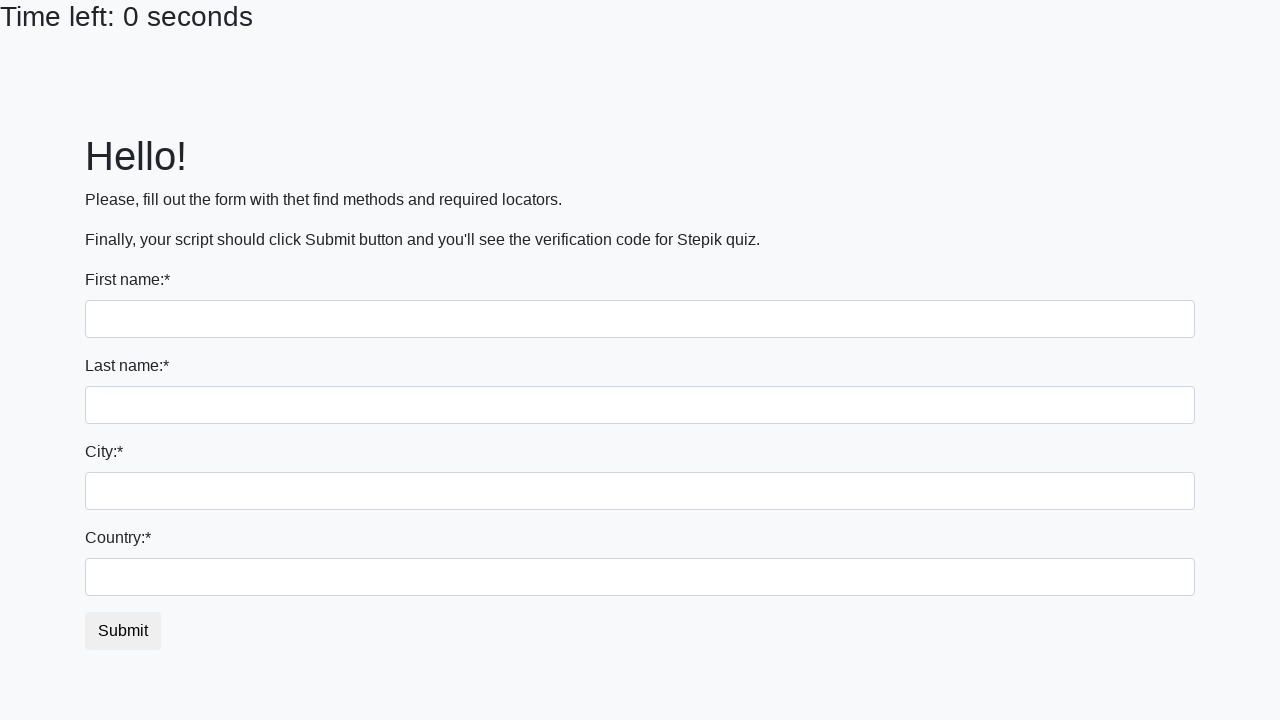